Tests a multi-step form flow by clicking a calculated link text, then filling out a form with first name, last name, city, and country fields before submitting

Starting URL: http://suninjuly.github.io/find_link_text

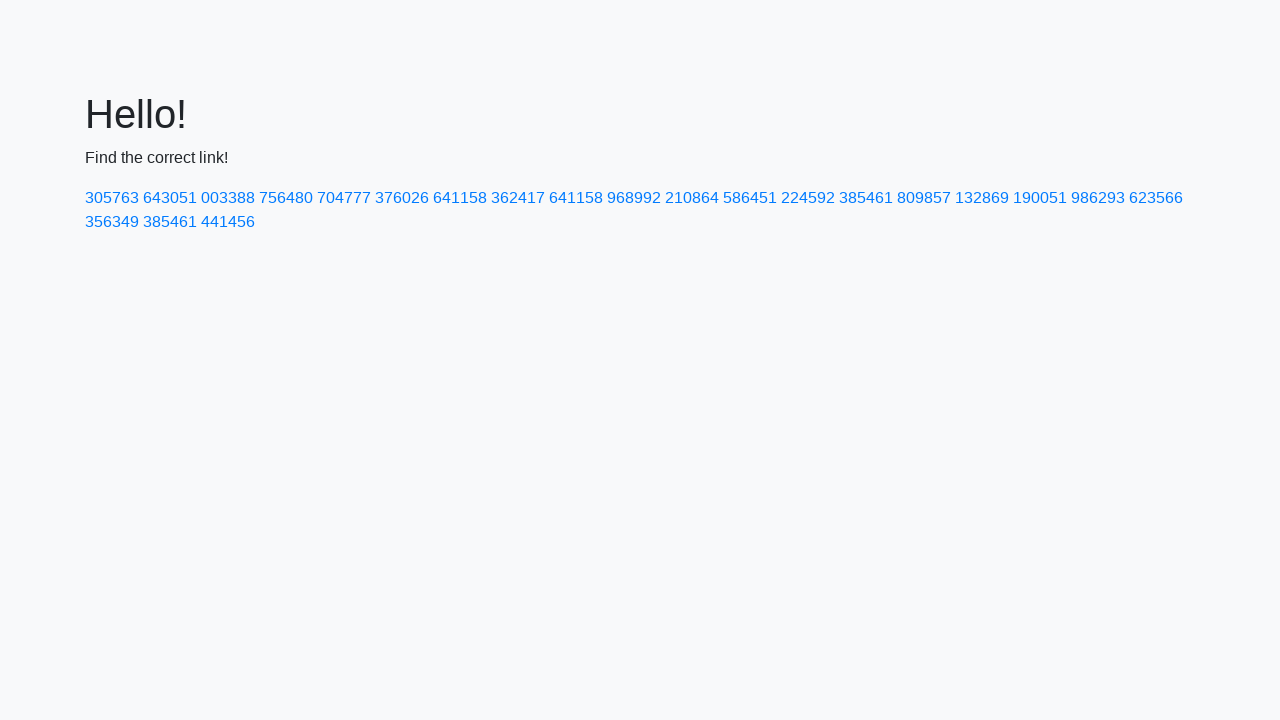

Clicked on link with calculated text '224592' at (808, 198) on text=224592
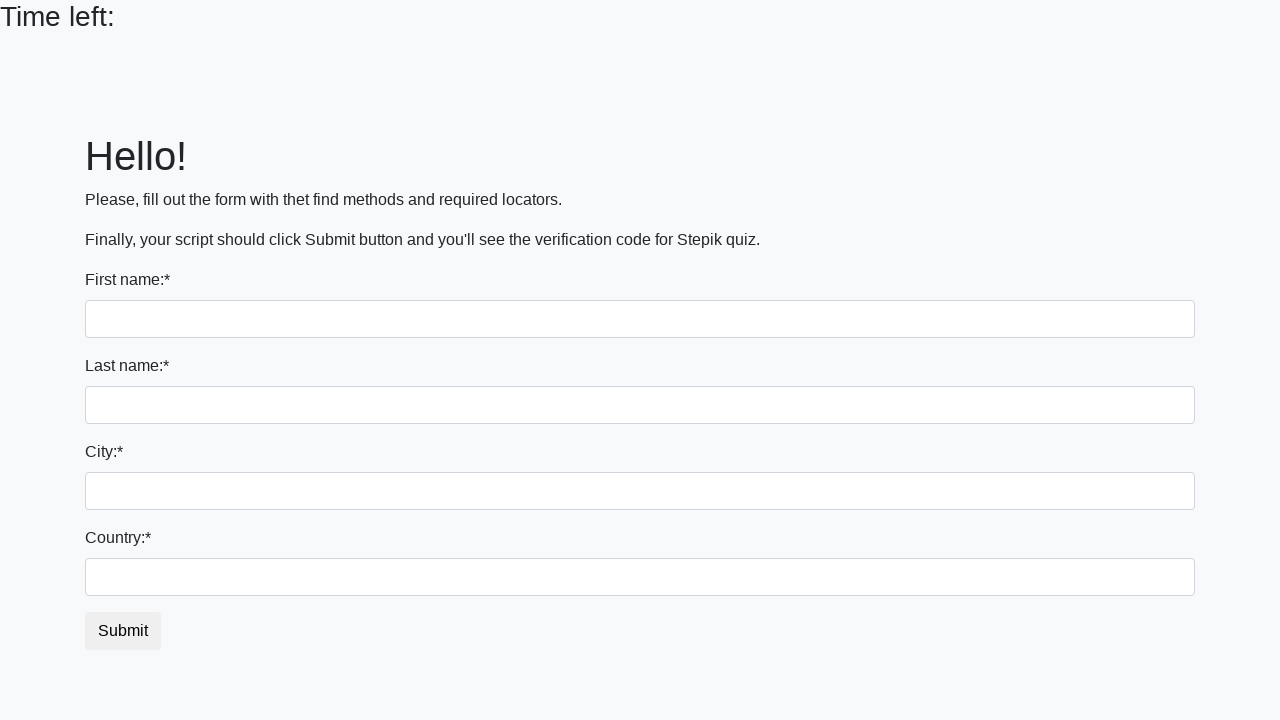

Filled first name field with 'Ivan' on input
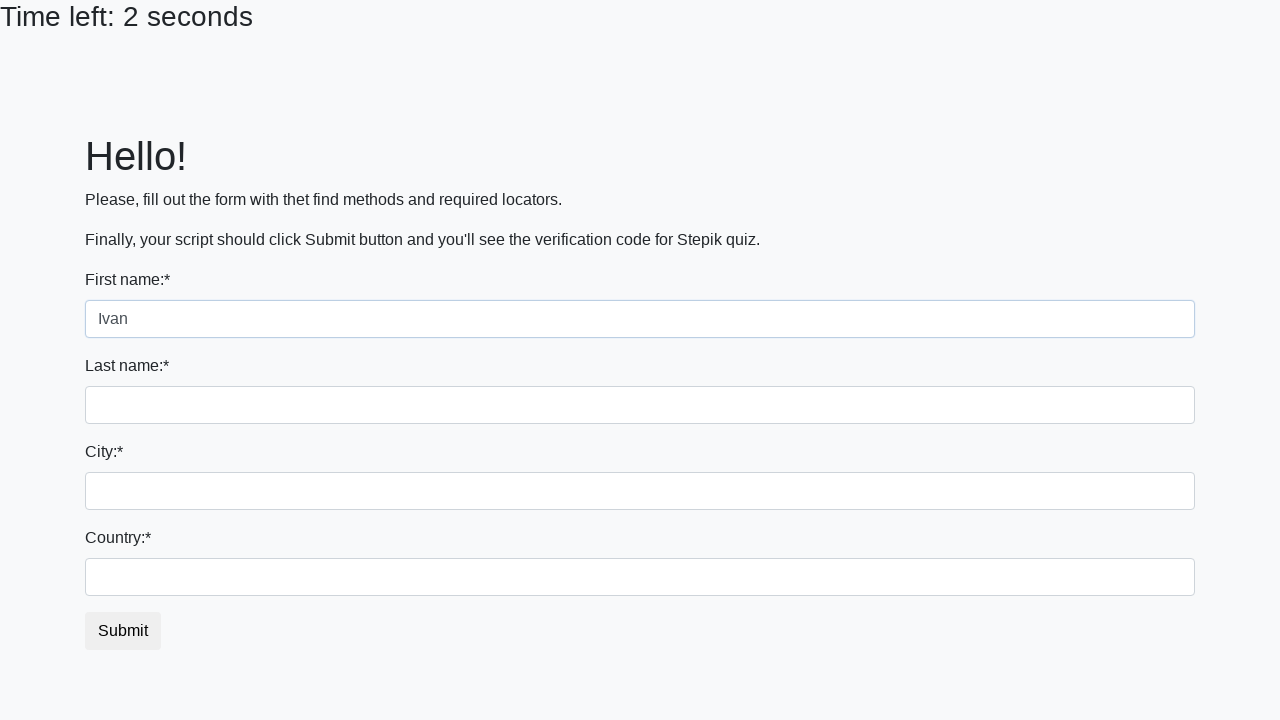

Filled last name field with 'Petrov' on input[name='last_name']
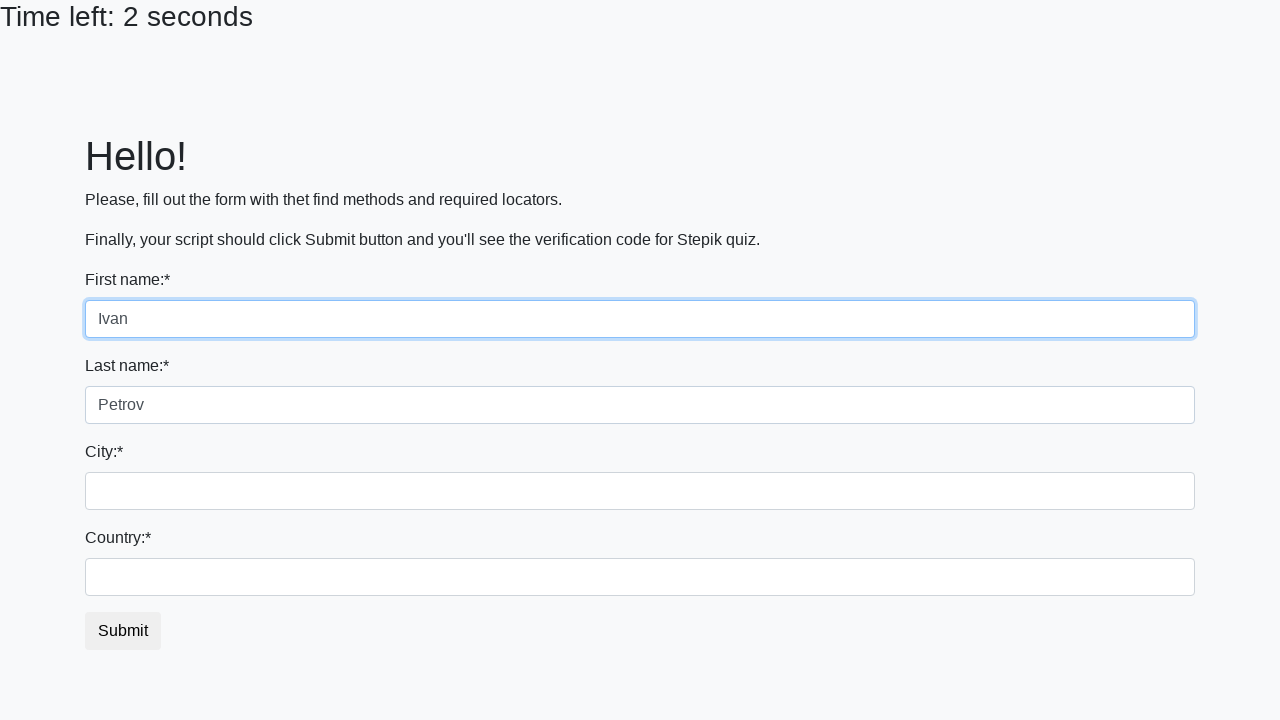

Filled city field with 'Smolensk' on .city
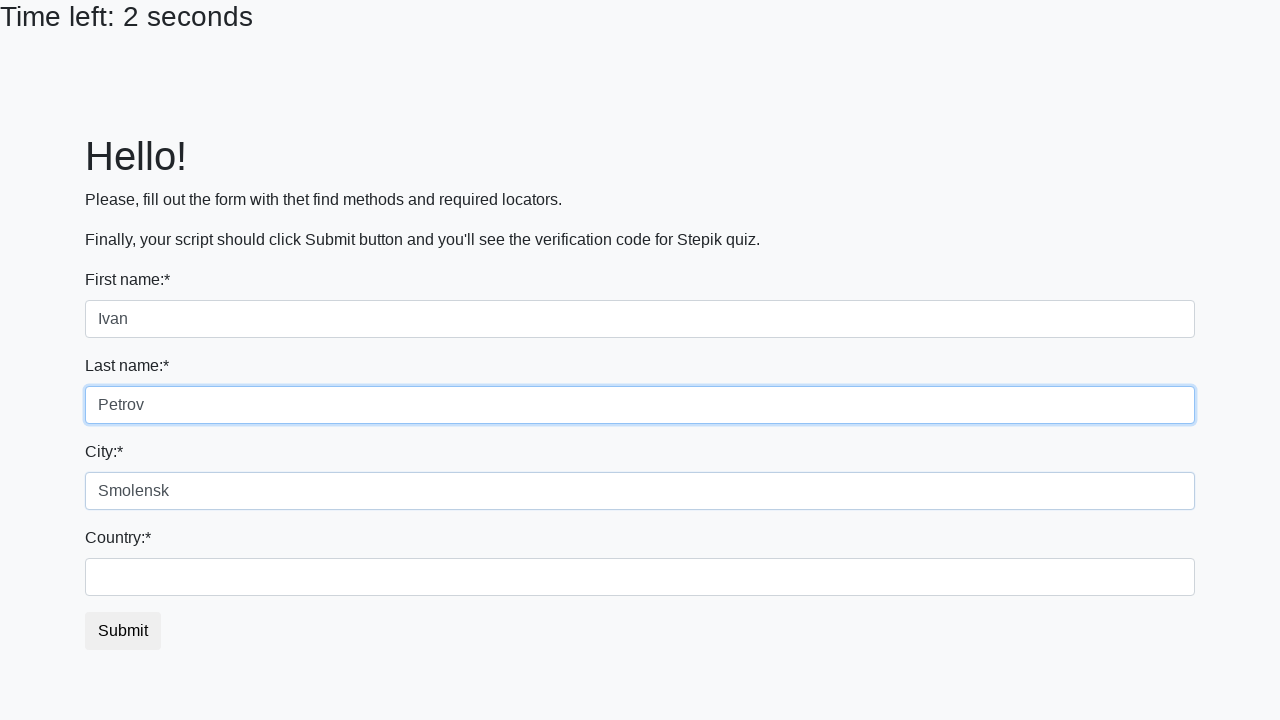

Filled country field with 'Russia' on #country
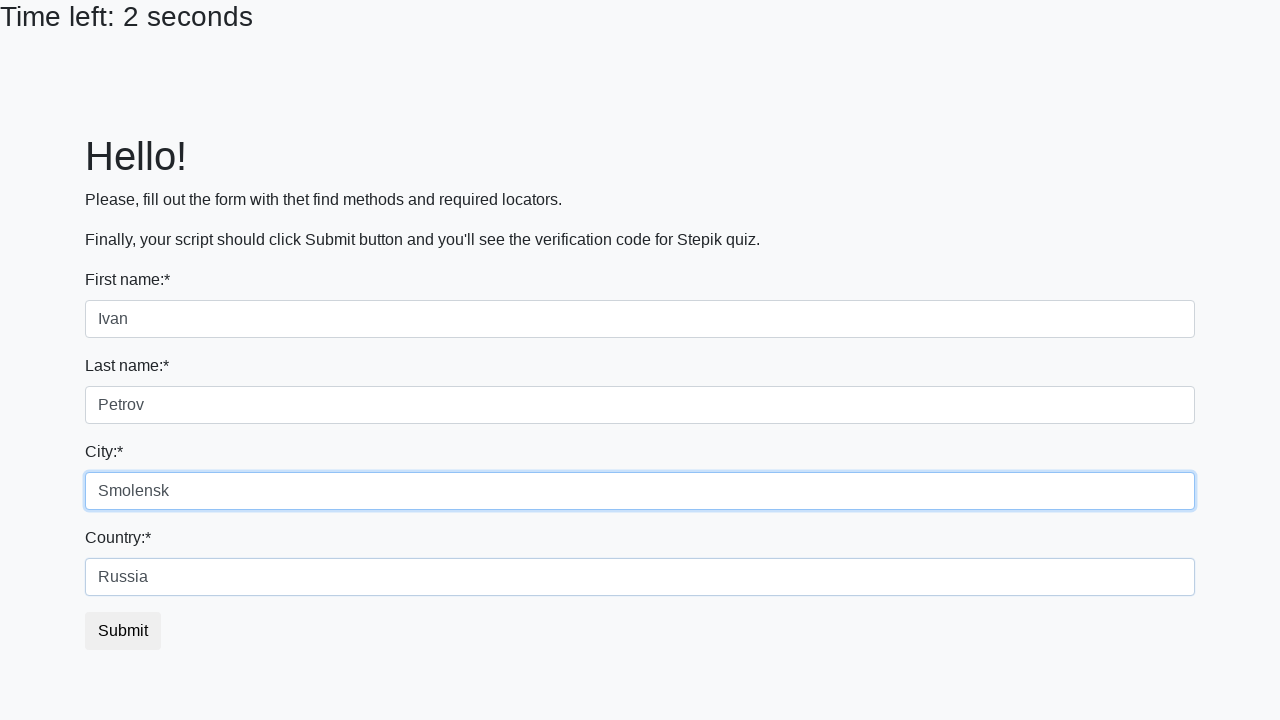

Clicked submit button to complete form at (123, 631) on .btn.btn-default
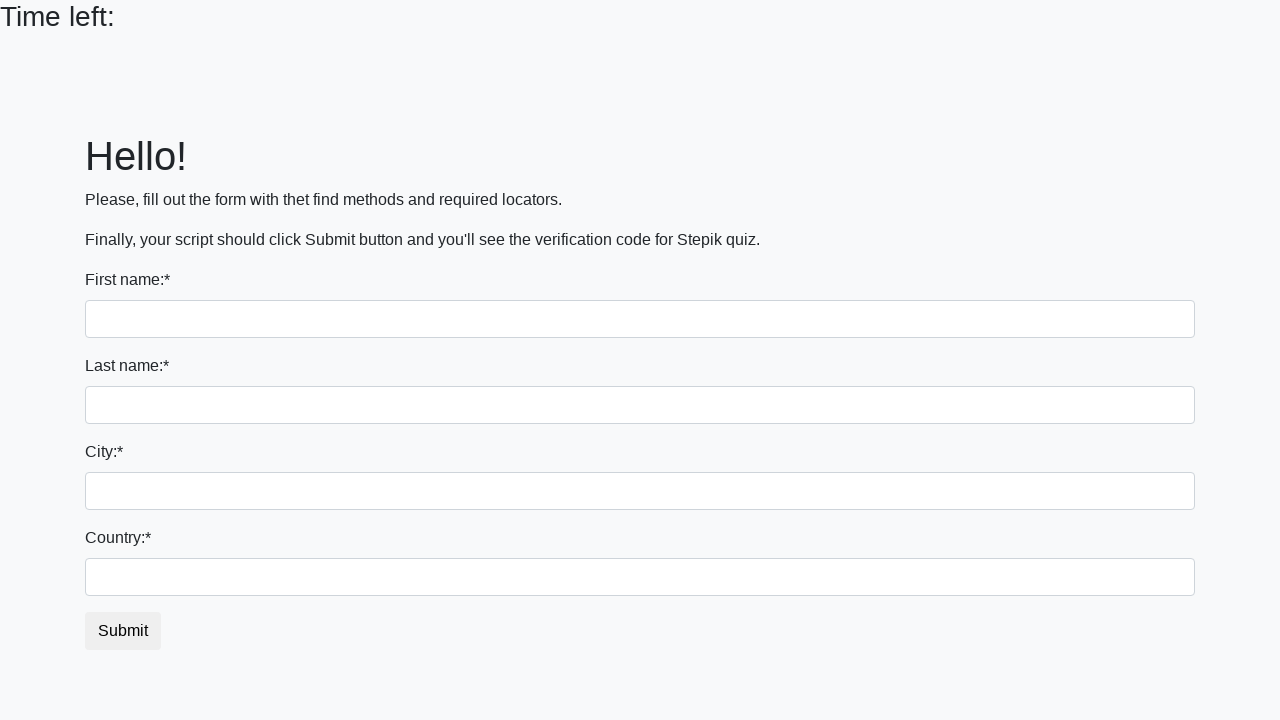

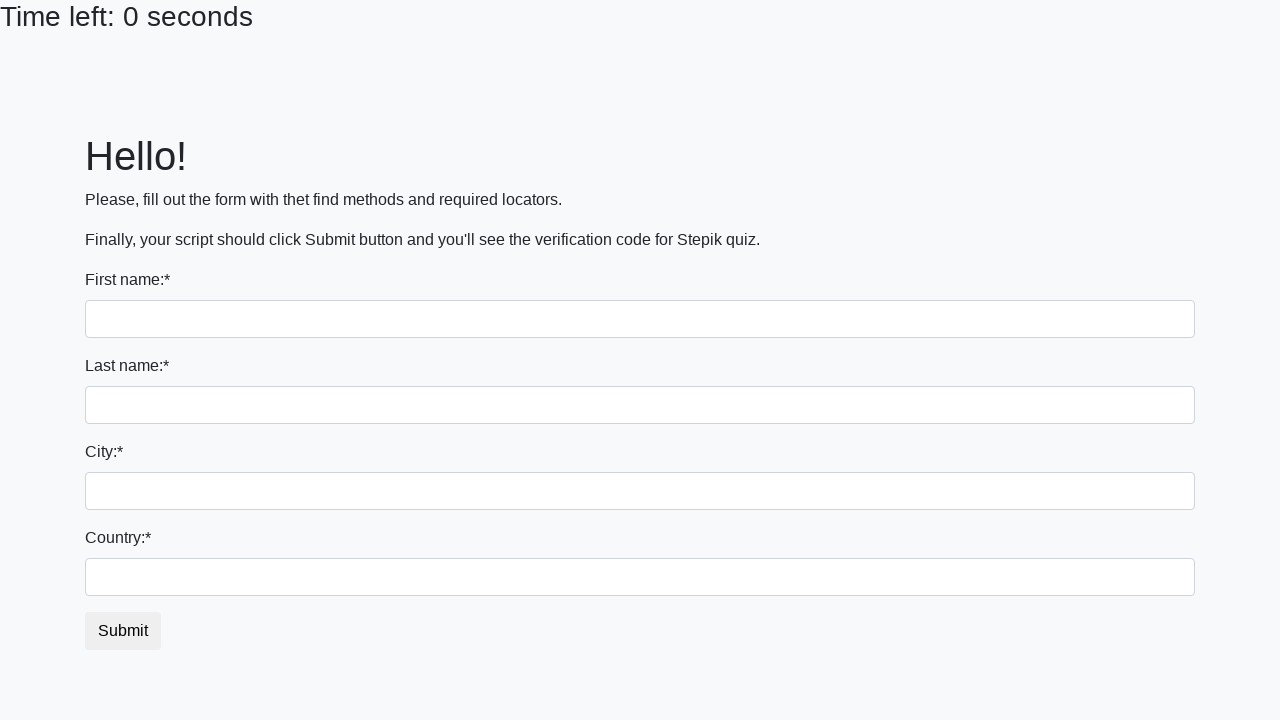